Tests link navigation by clicking a homepage link and verifying the URL changes to the expected homepage URL.

Starting URL: https://acctabootcamp.github.io/site/examples/actions

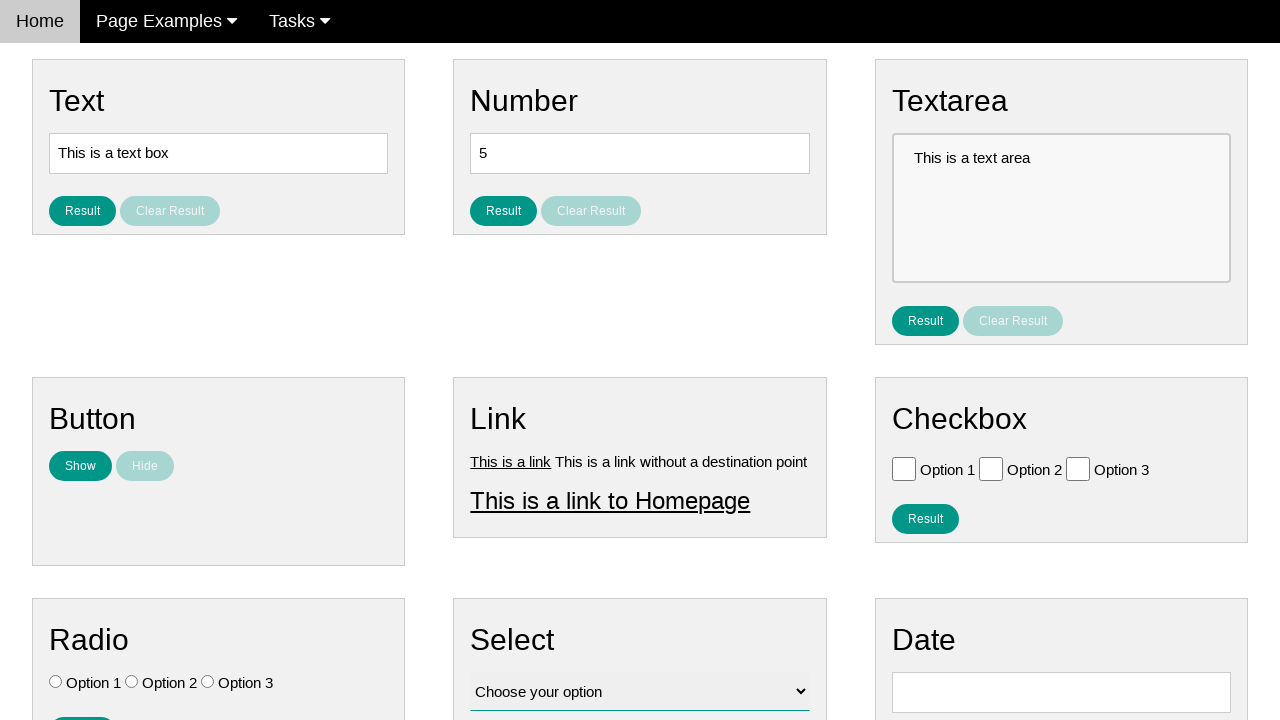

Verified initial URL is the actions example page
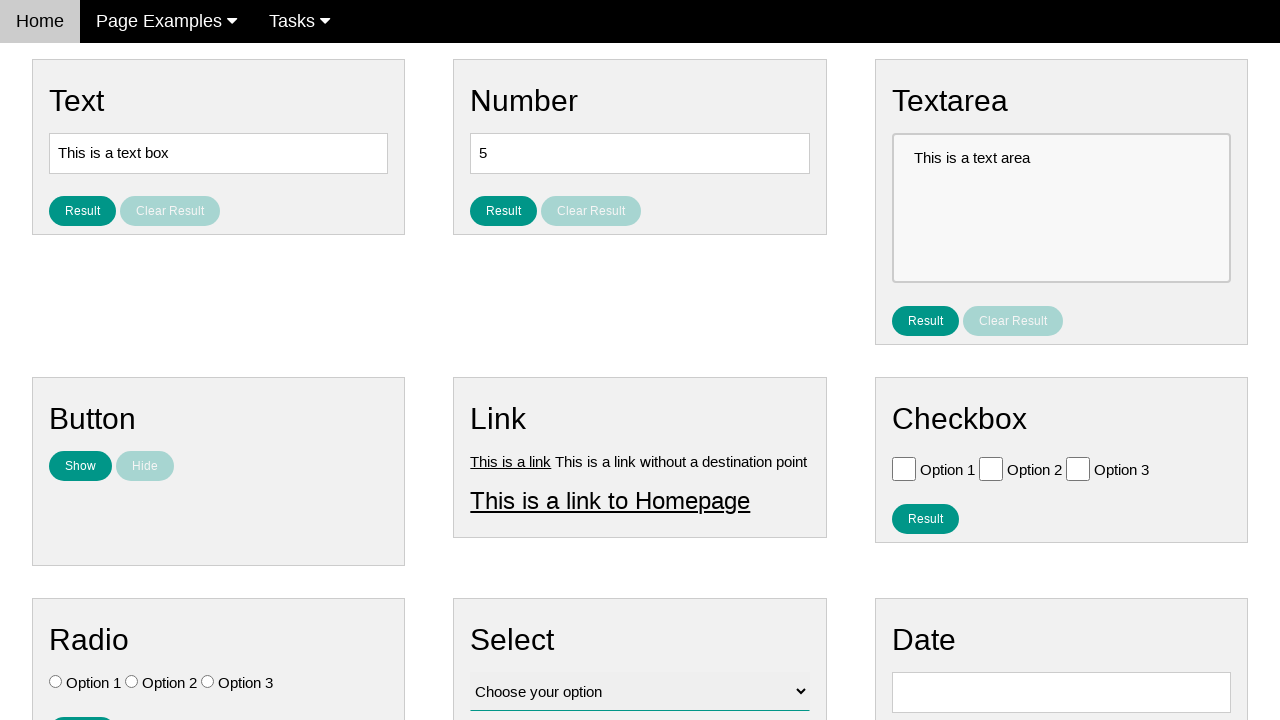

Clicked on the homepage link at (610, 500) on #homepage_link
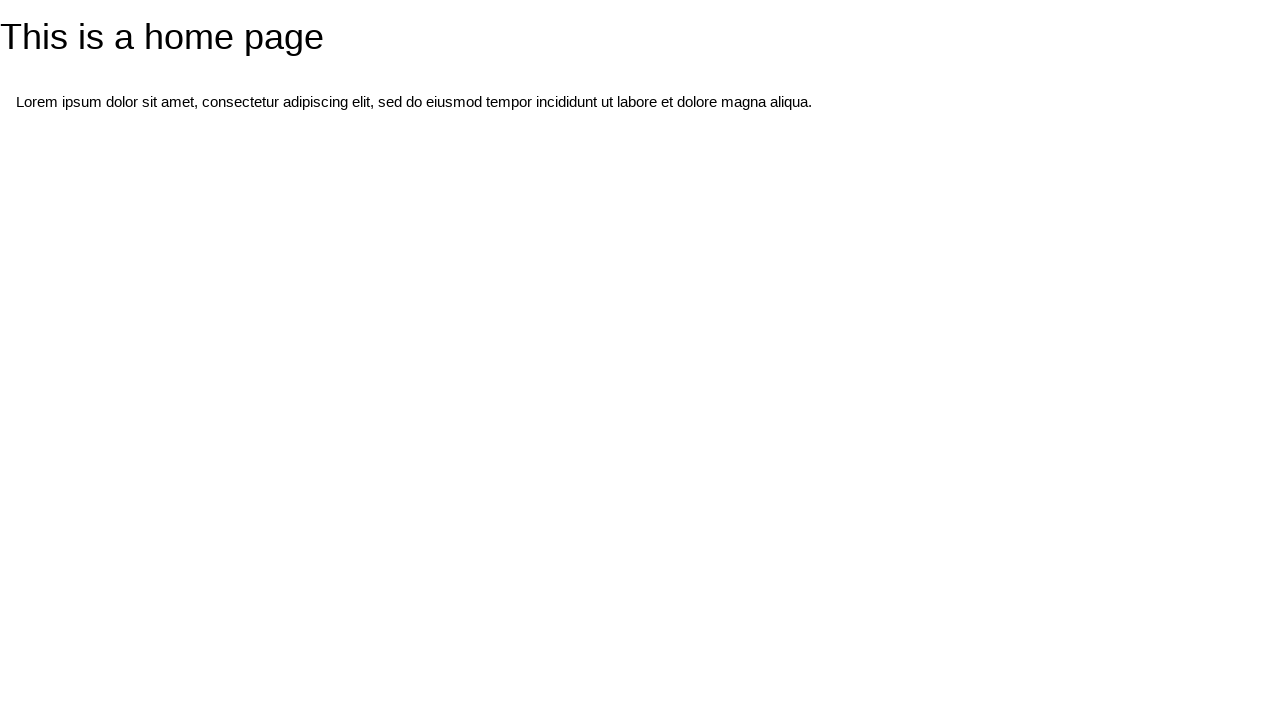

Navigation completed and network idle reached
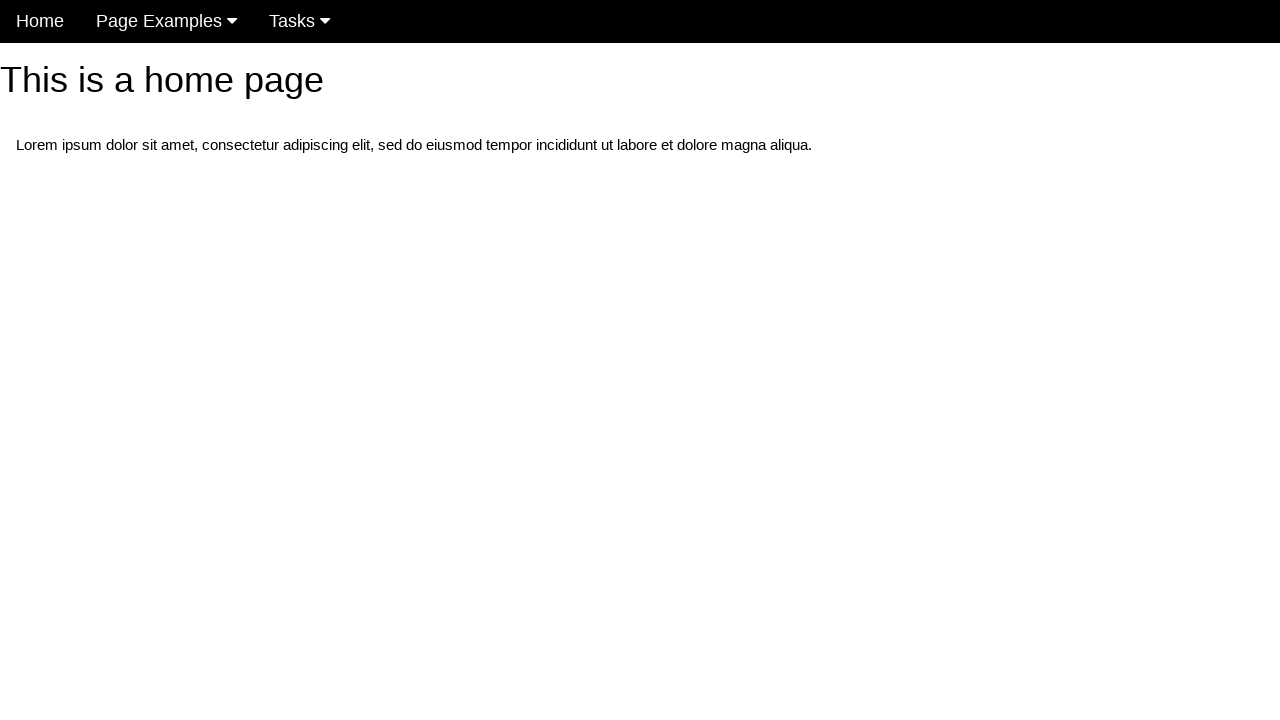

Verified URL changed from the actions example page
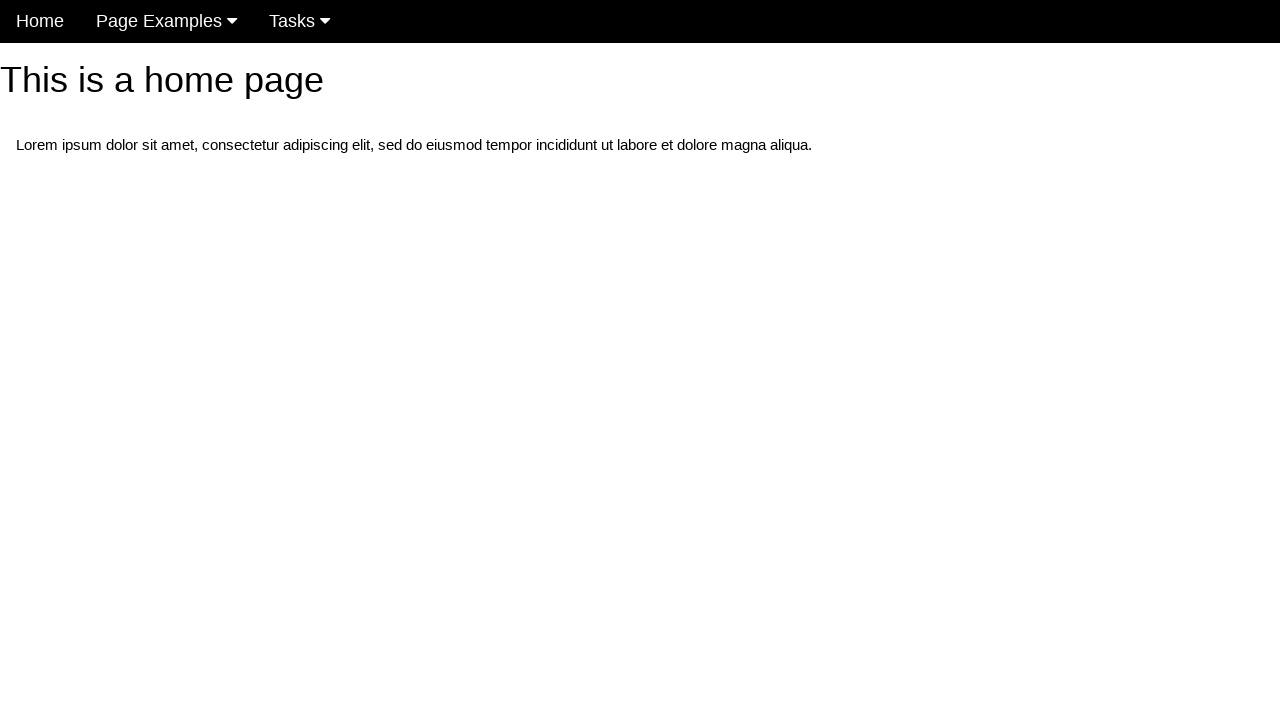

Verified URL is now the homepage
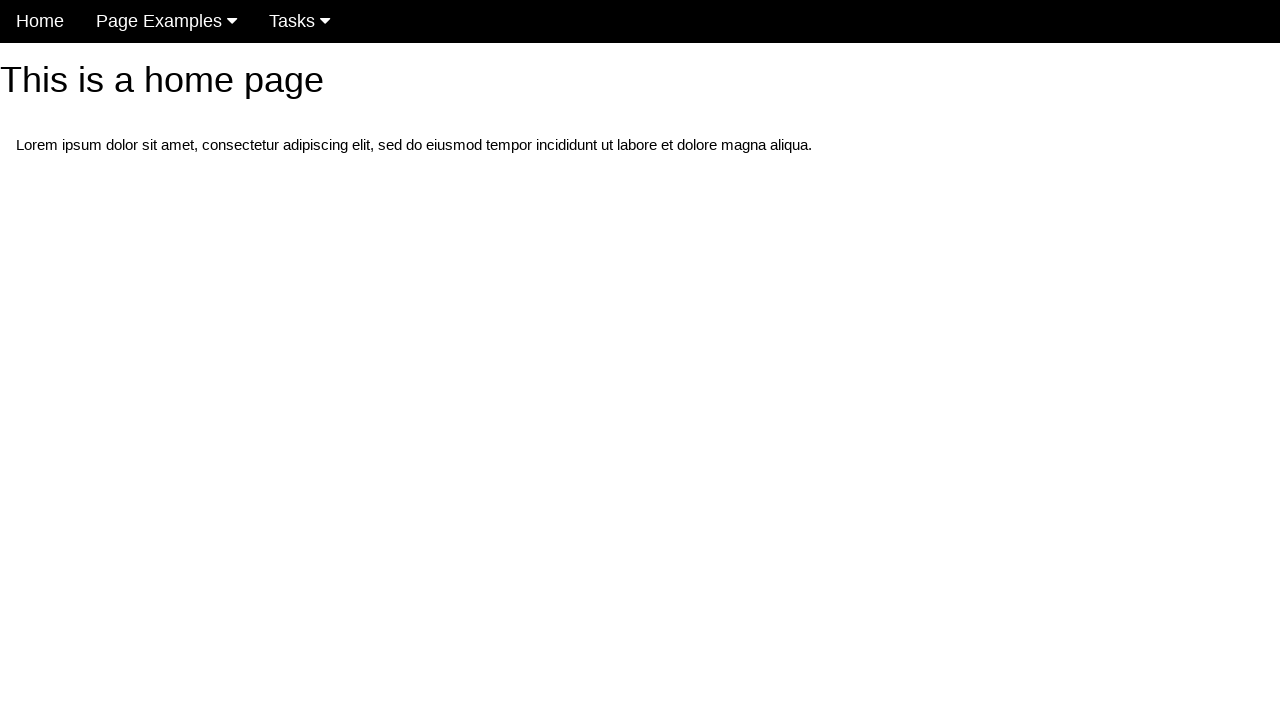

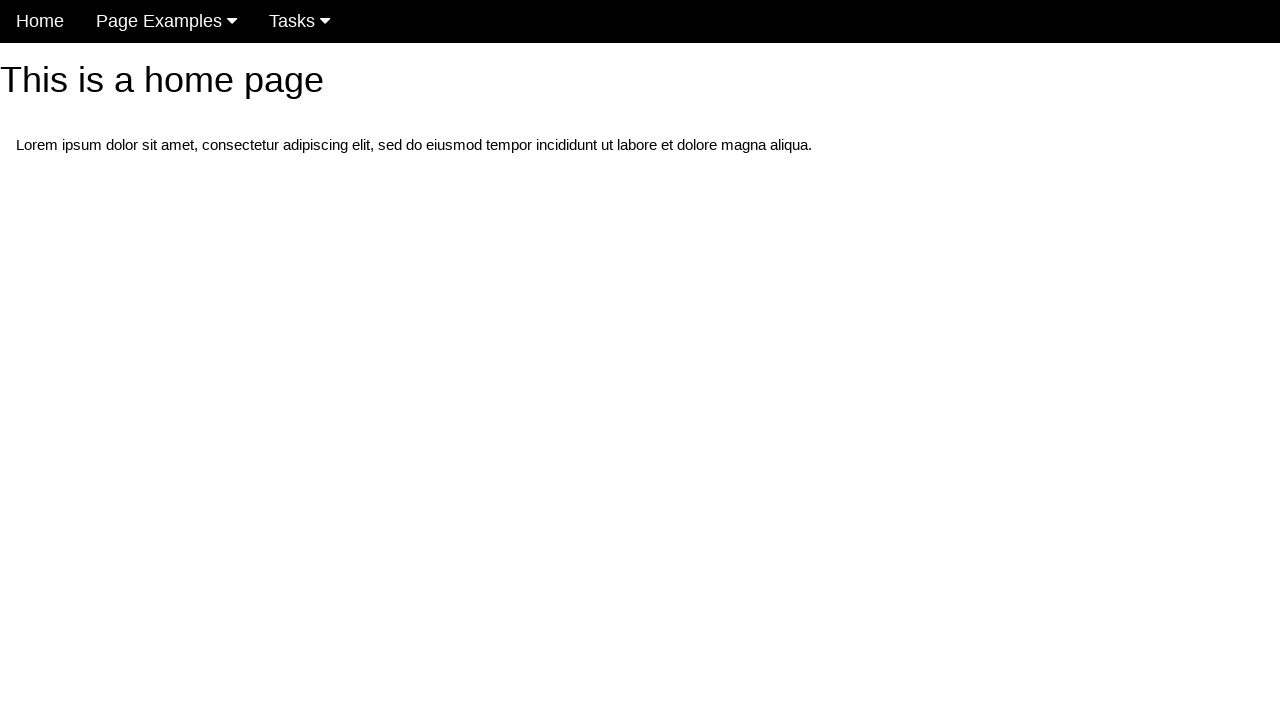